Tests a registration form by filling in first name, last name, and email fields, then submitting the form and verifying a success message is displayed.

Starting URL: http://suninjuly.github.io/registration1.html

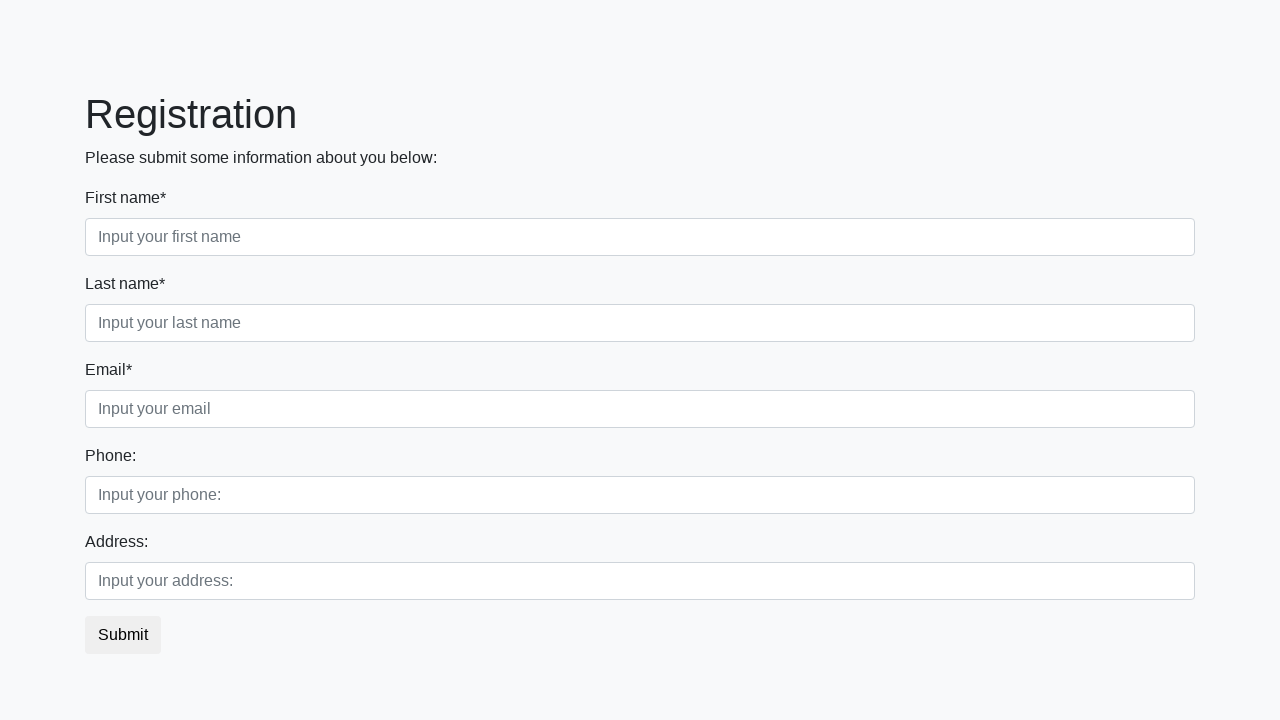

Filled first name field with 'Jonathan' on .first_block .first
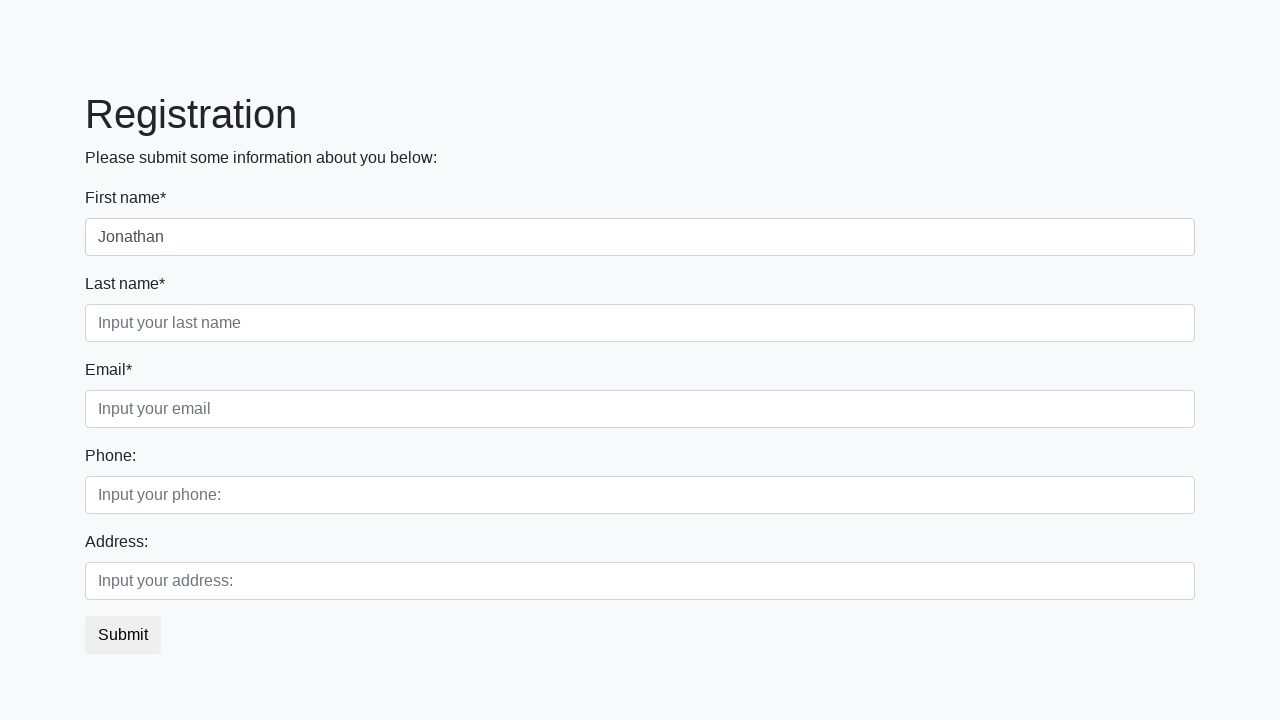

Filled last name field with 'Martinez' on .first_block .second
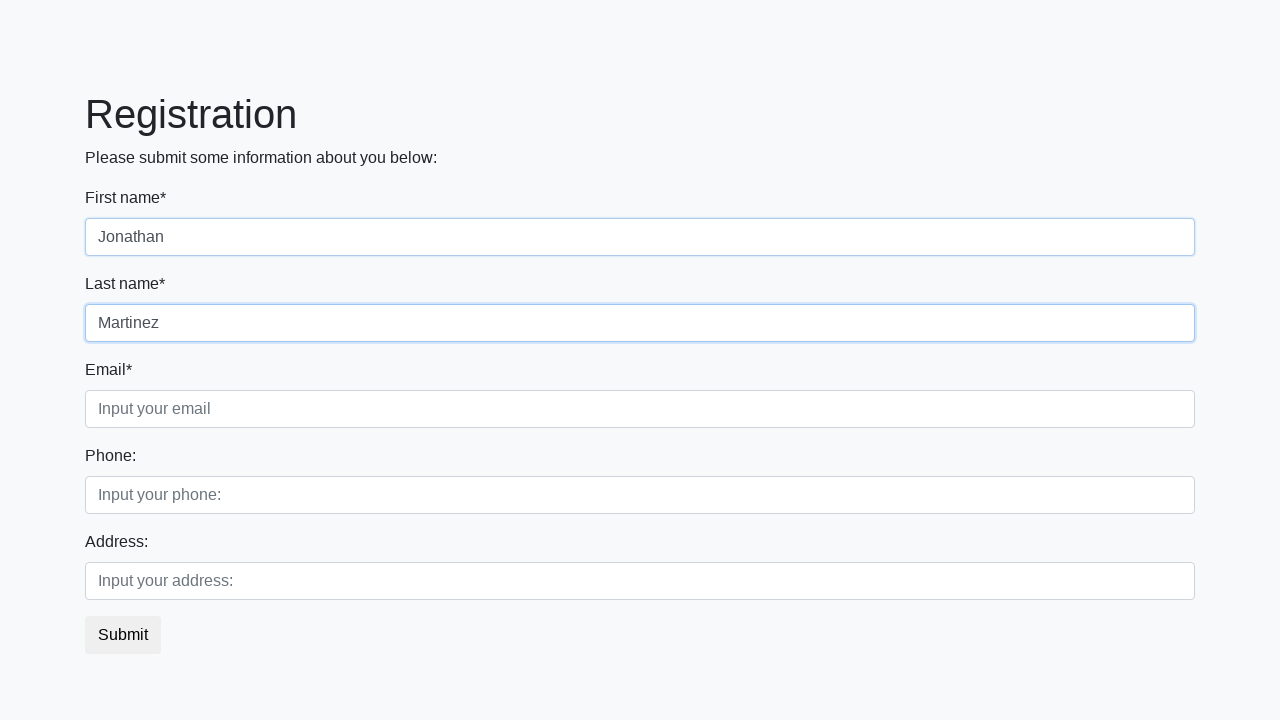

Filled email field with 'jonathan.martinez@example.com' on .third_class .third
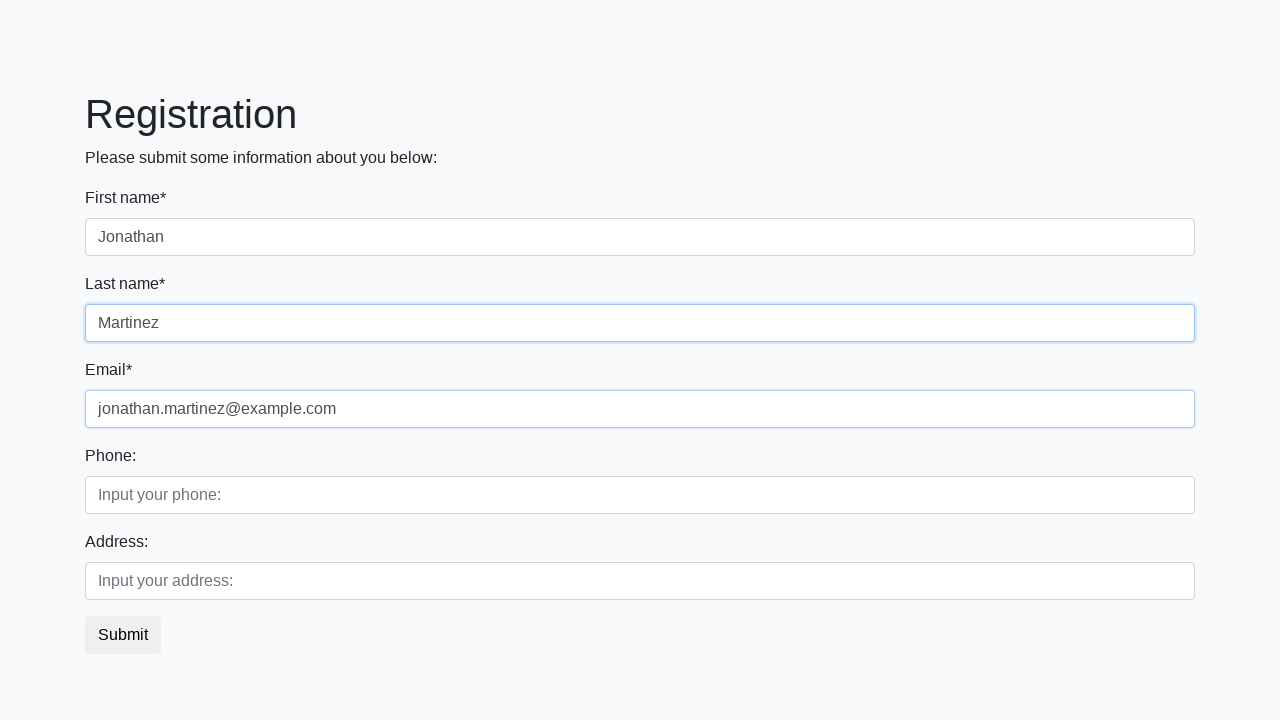

Clicked submit button to register at (123, 635) on button.btn
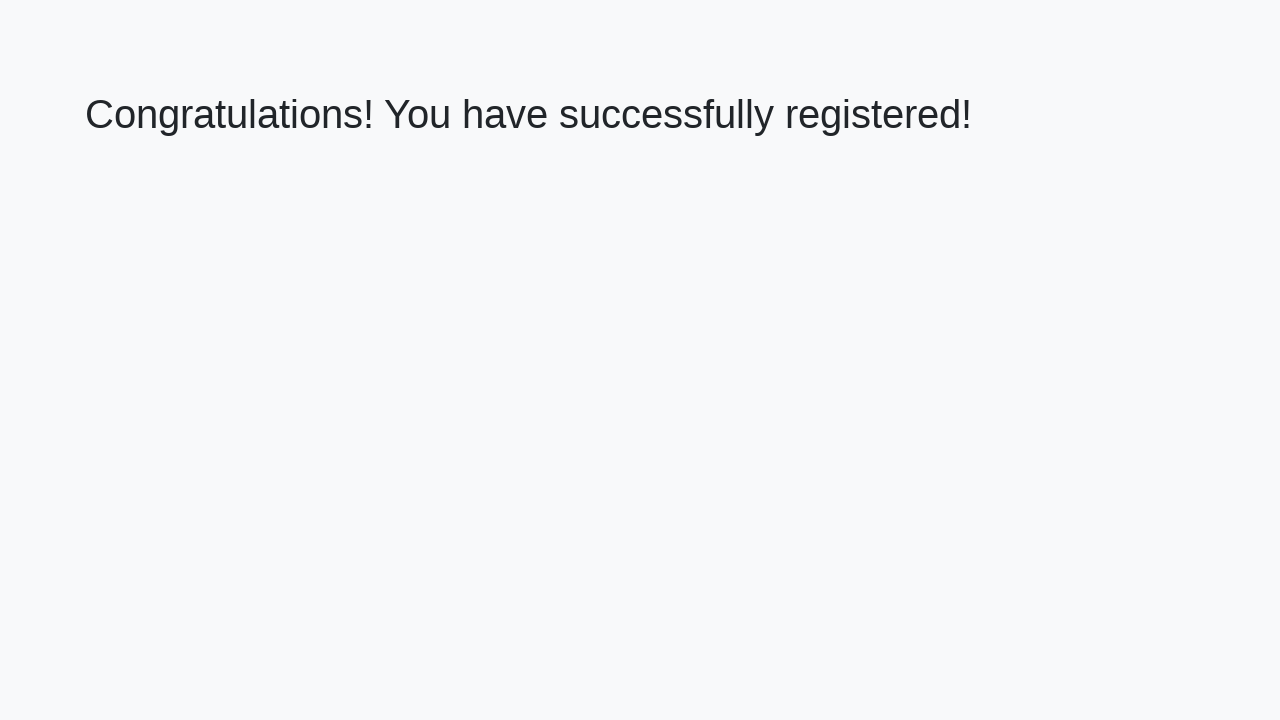

Success message heading loaded
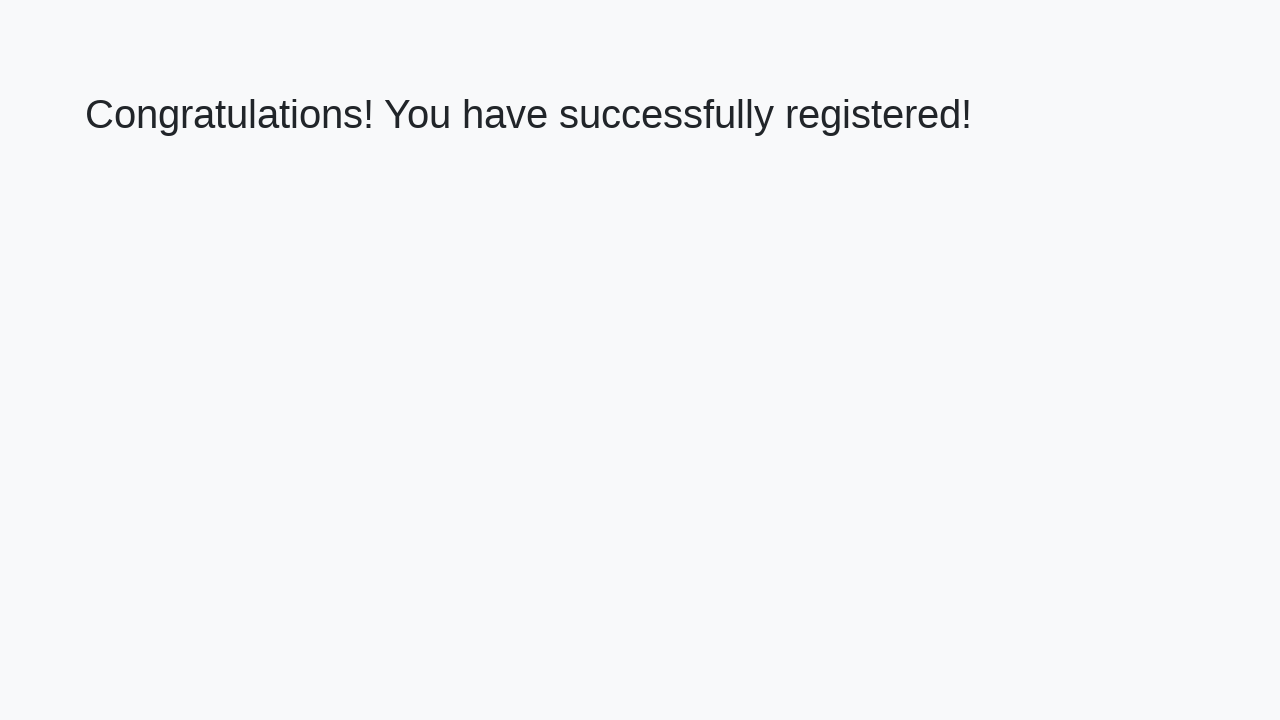

Retrieved success message text content
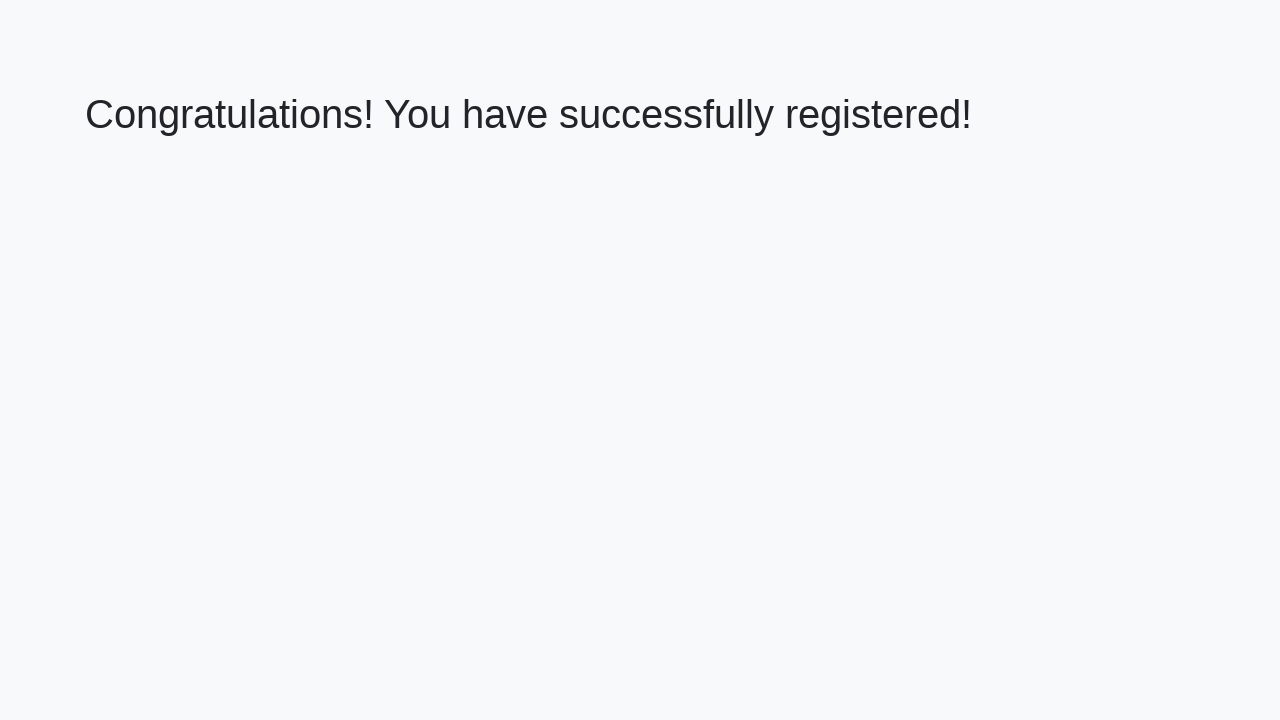

Verified success message: 'Congratulations! You have successfully registered!'
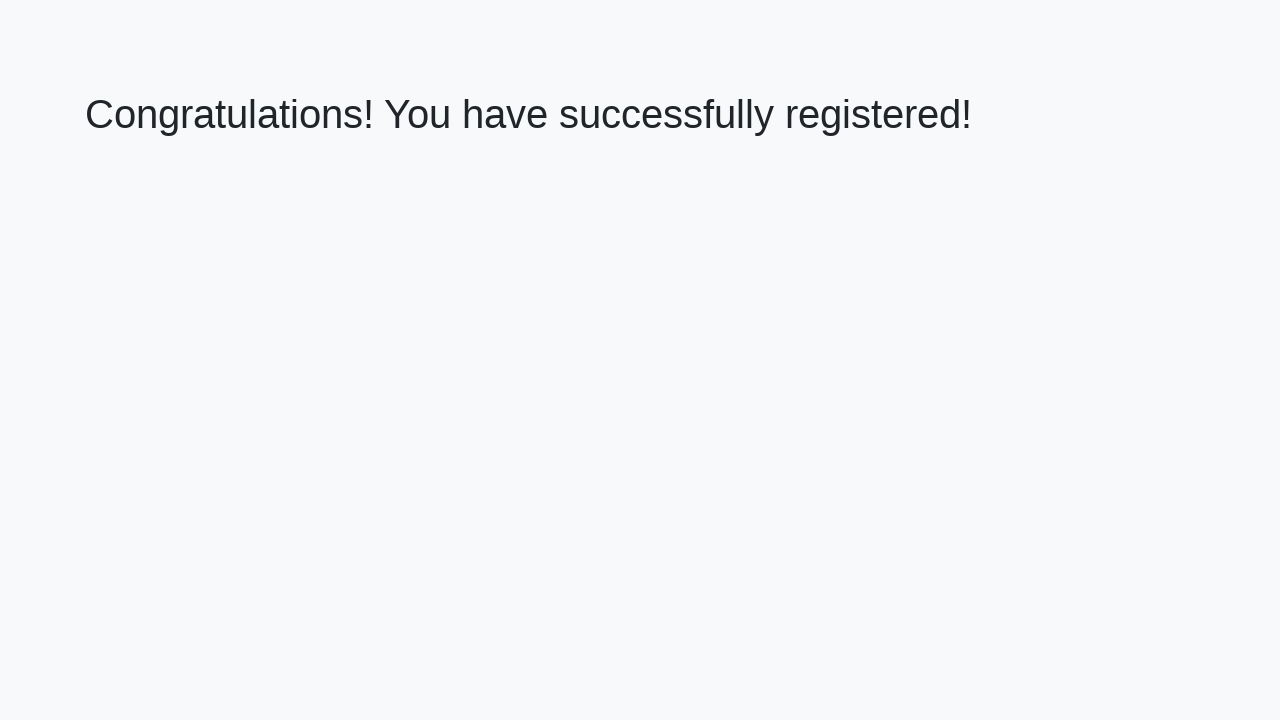

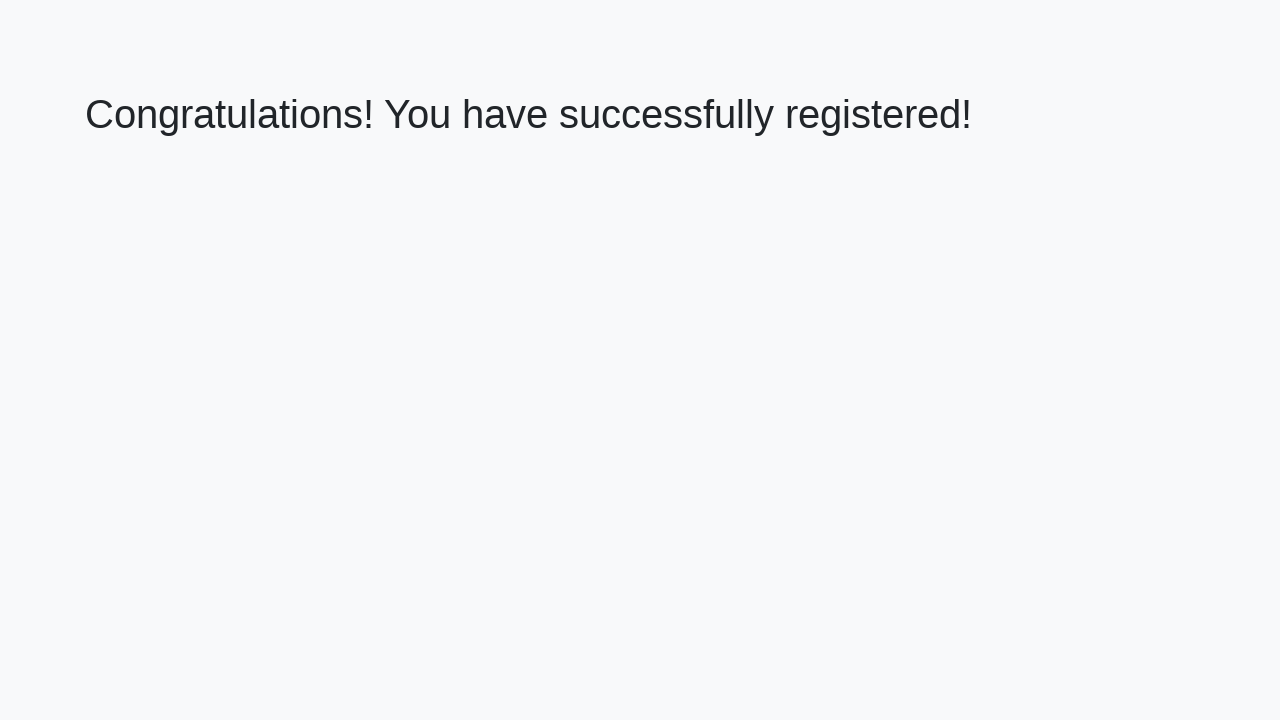